Selects a checkbox for Pizza and verifies it becomes checked

Starting URL: https://thefreerangetester.github.io/sandbox-automation-testing/

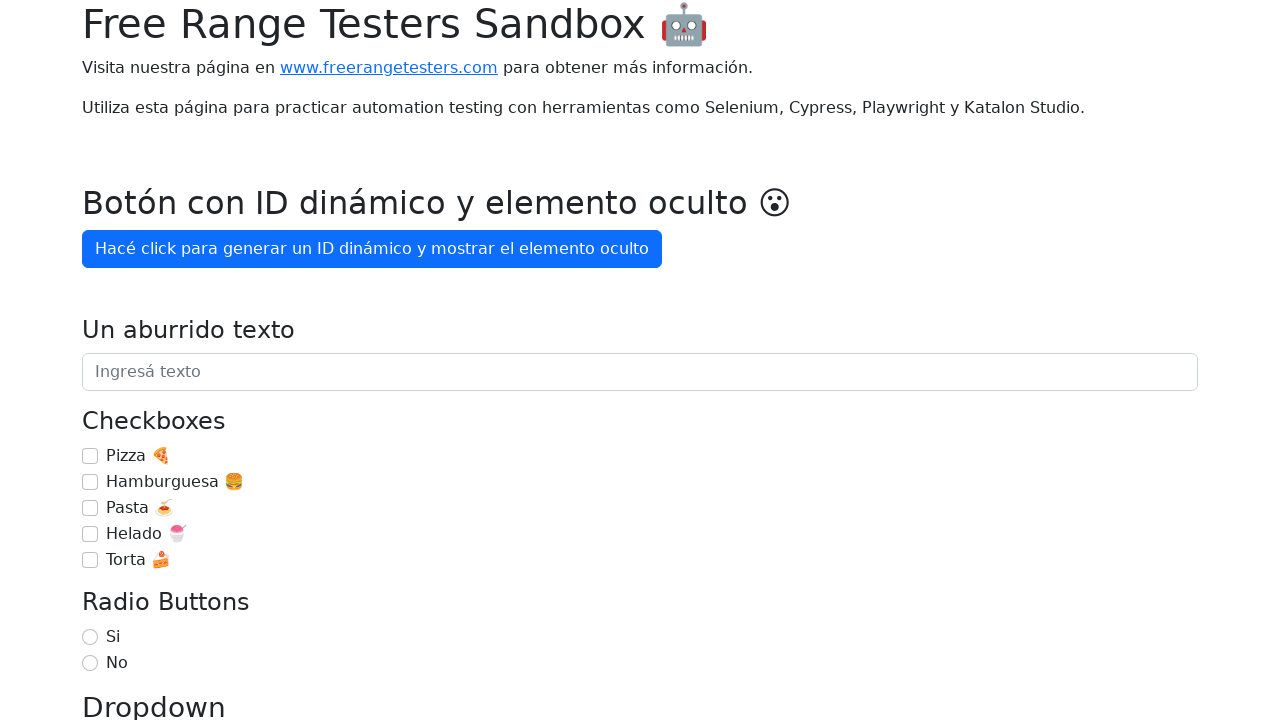

Navigated to sandbox automation testing page
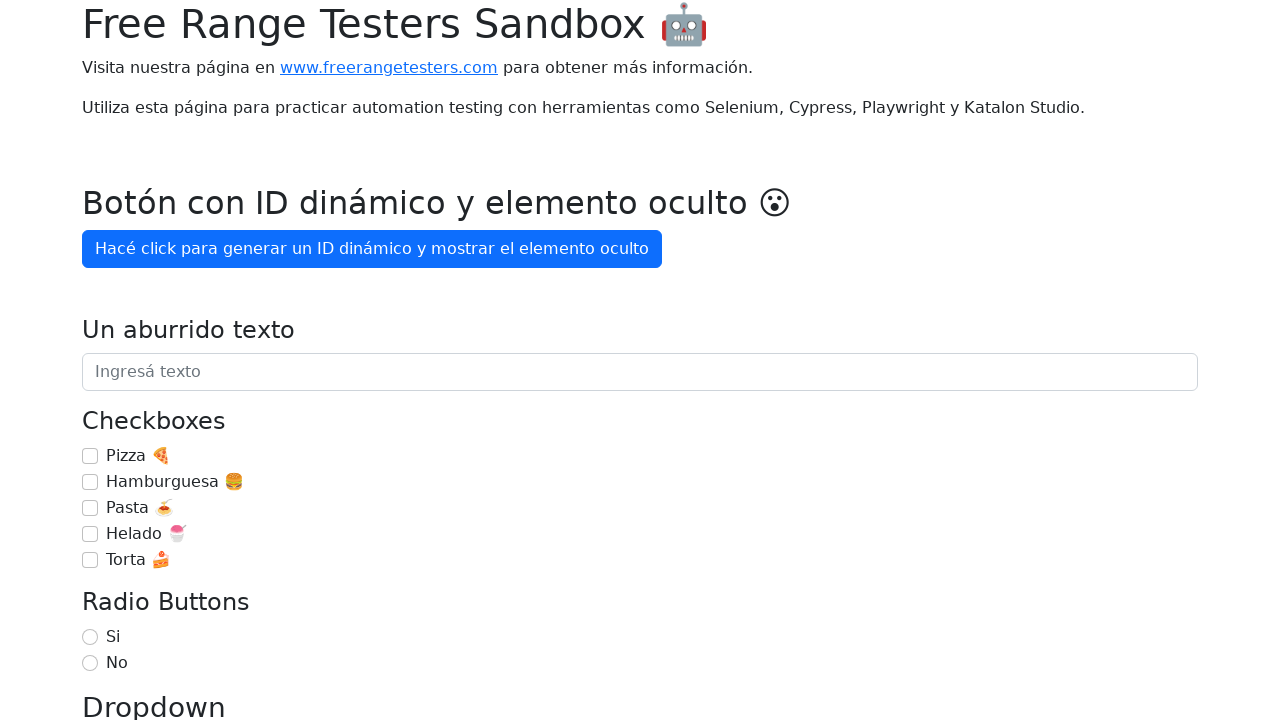

Selected the Pizza checkbox at (90, 456) on internal:role=checkbox[name="Pizza 🍕"i]
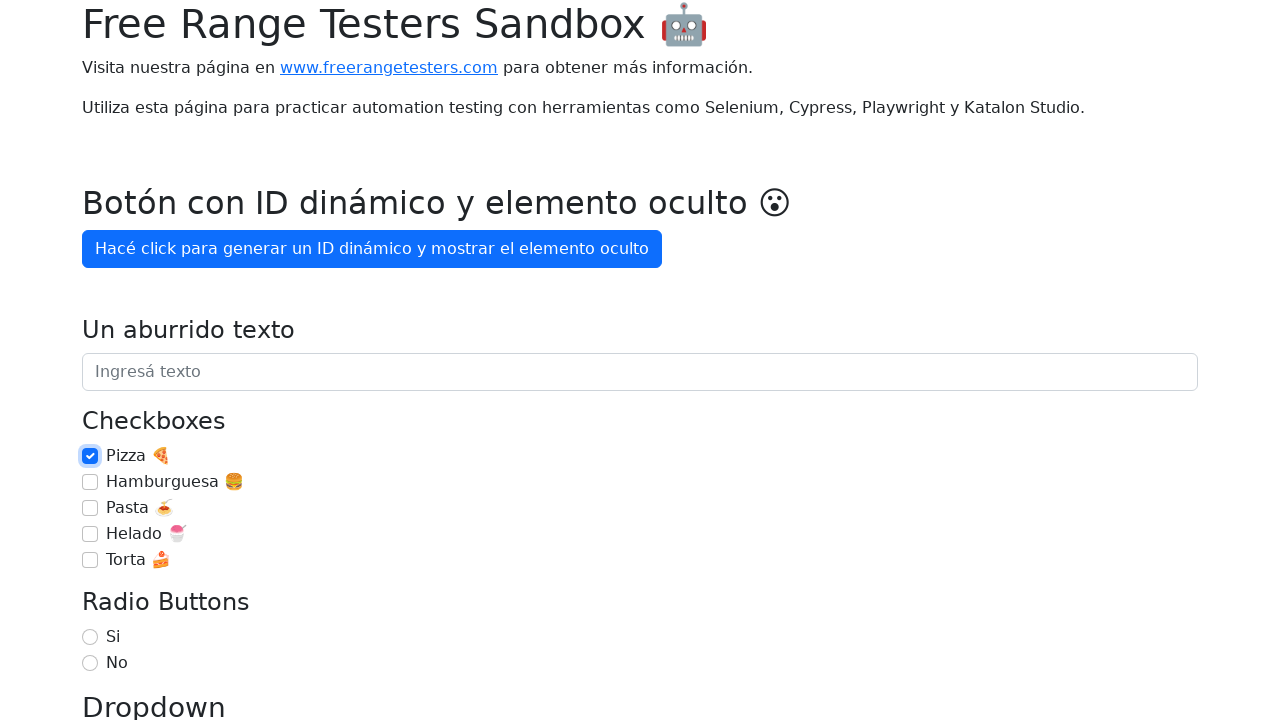

Verified that Pizza checkbox is checked
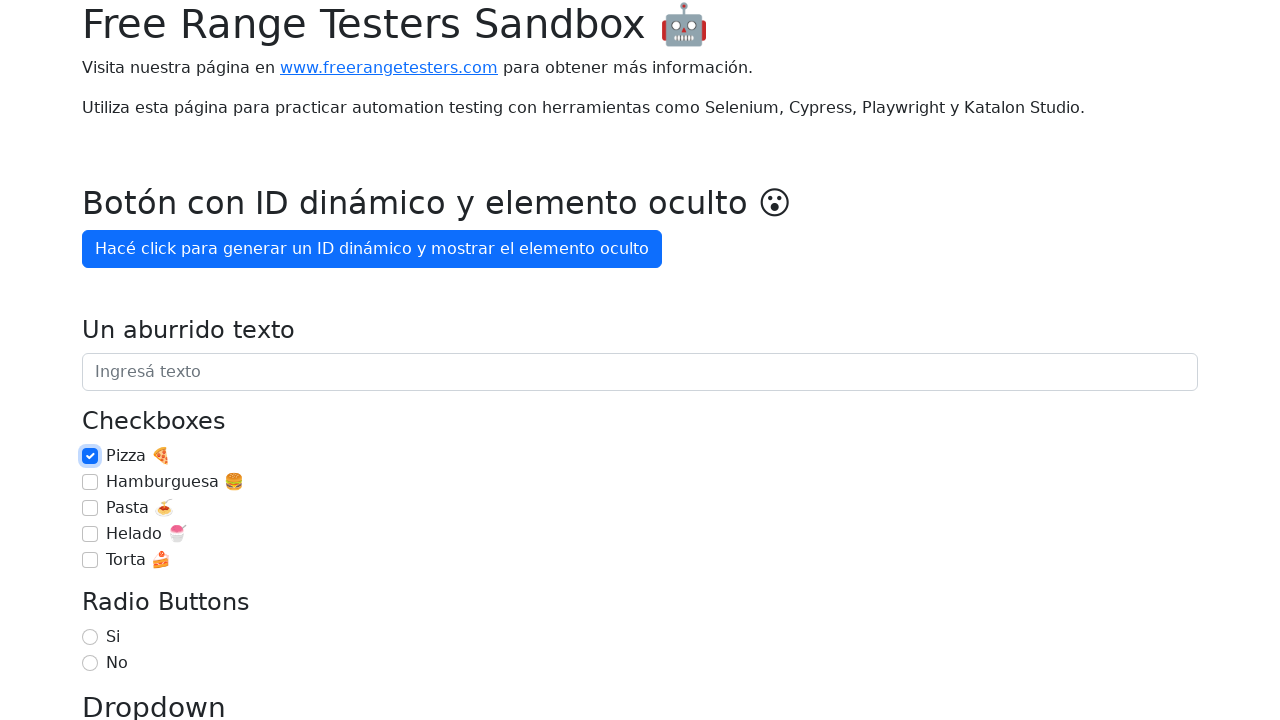

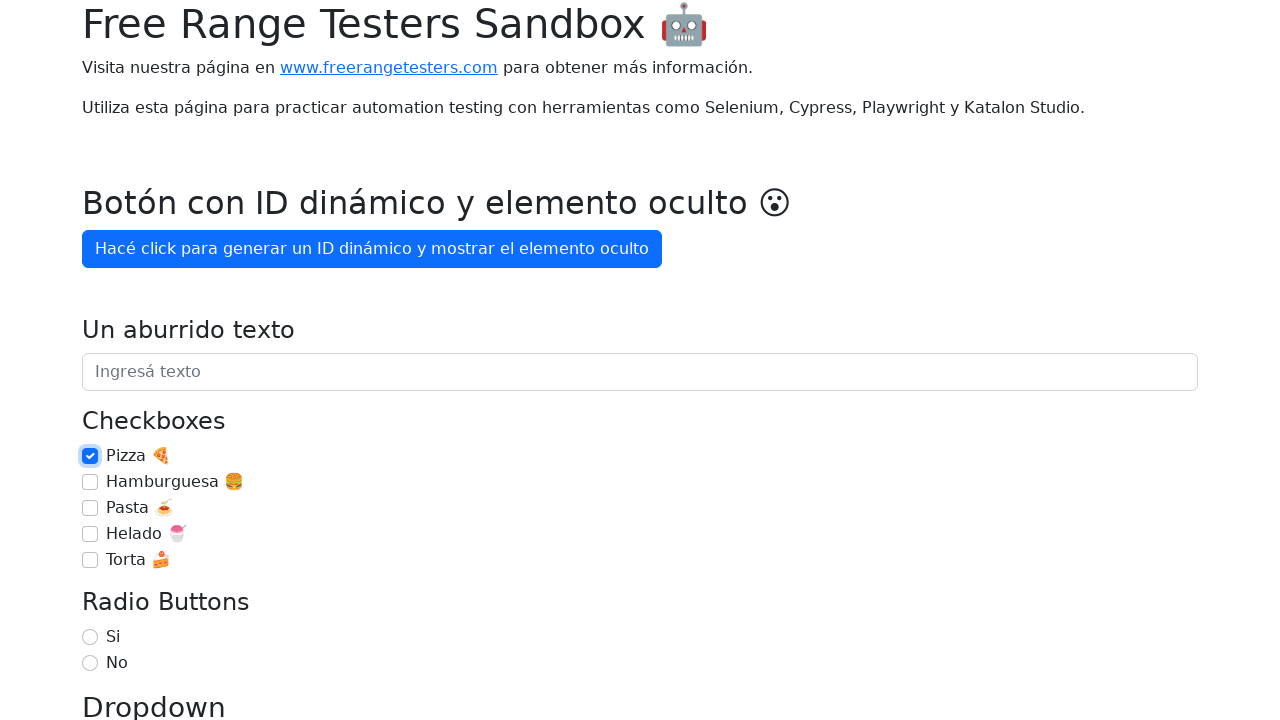